Tests Confirm Alert functionality by clicking the button and dismissing the alert

Starting URL: https://v1.training-support.net/selenium/javascript-alerts

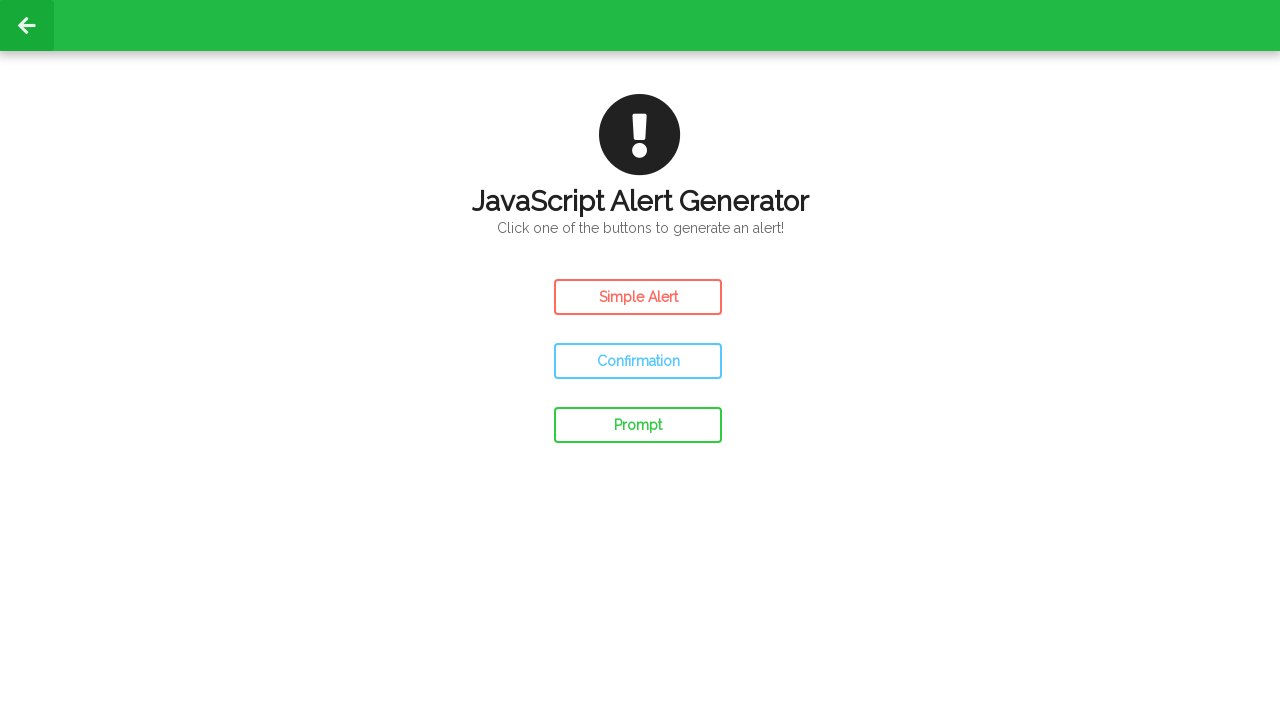

Clicked the Confirm Alert button at (638, 361) on #confirm
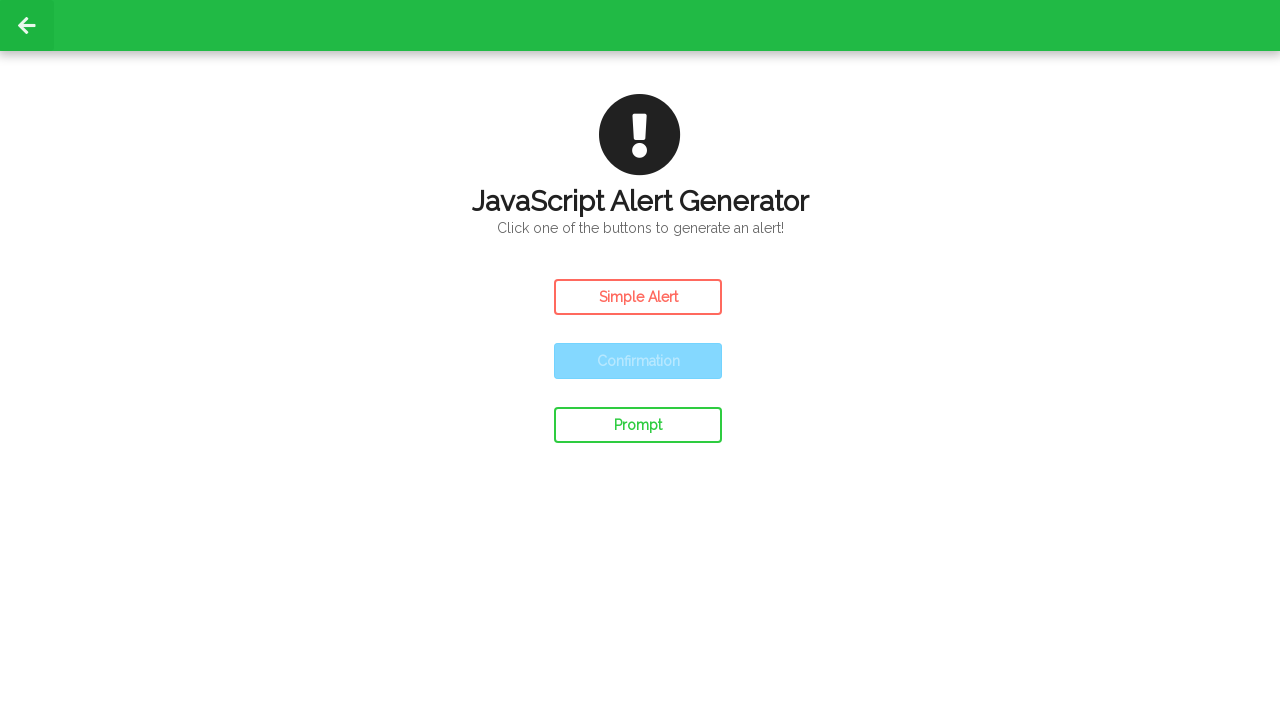

Set up dialog handler to dismiss the alert
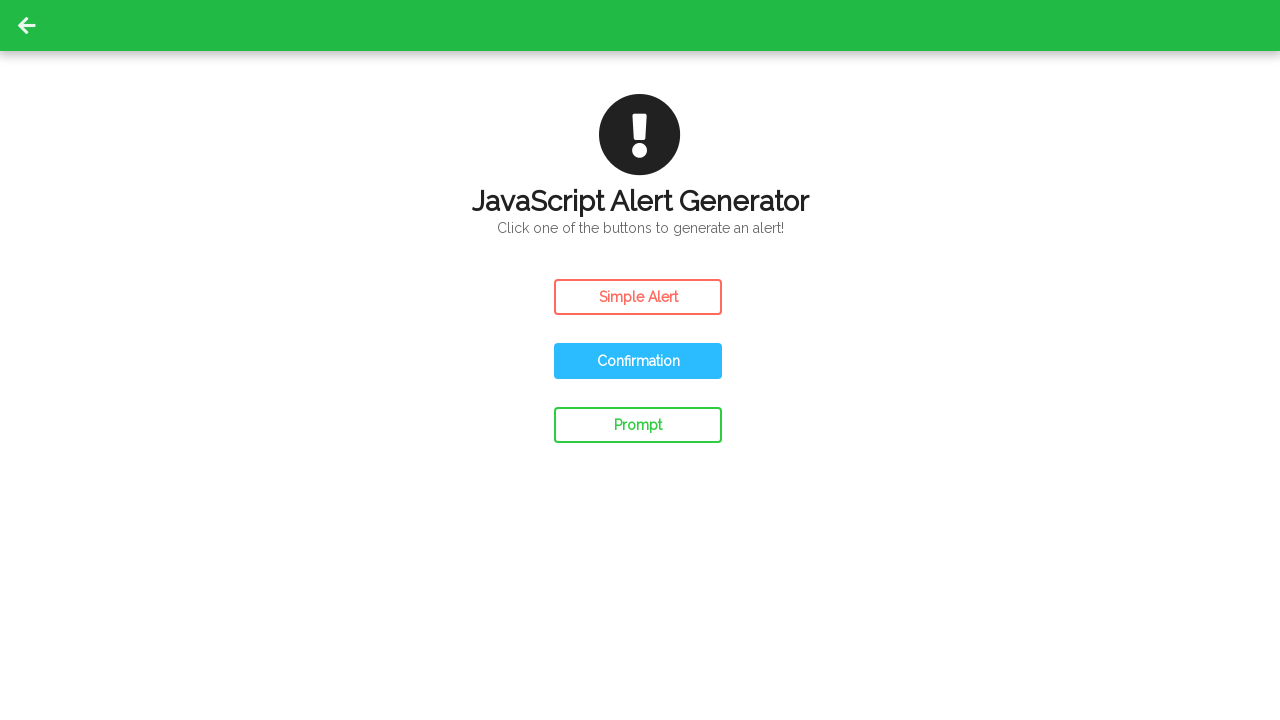

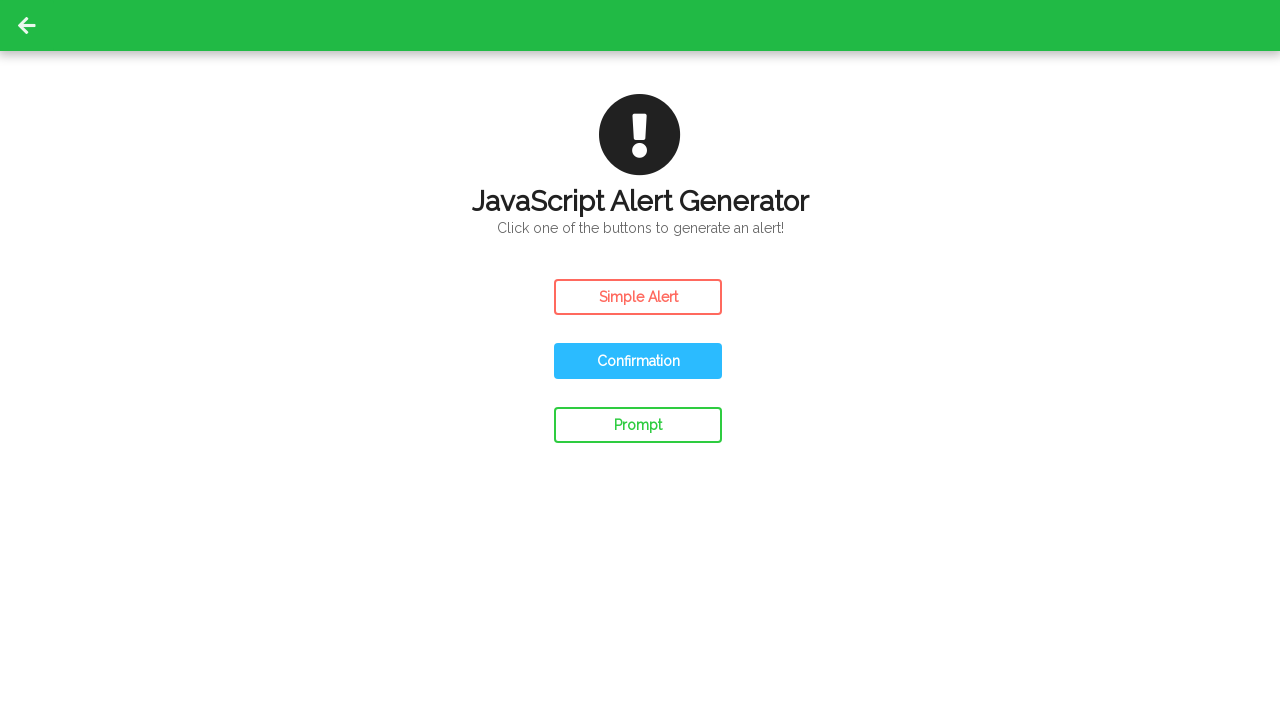